Verifies that the contact button is displayed in the desktop header of the website

Starting URL: https://wewill.tech

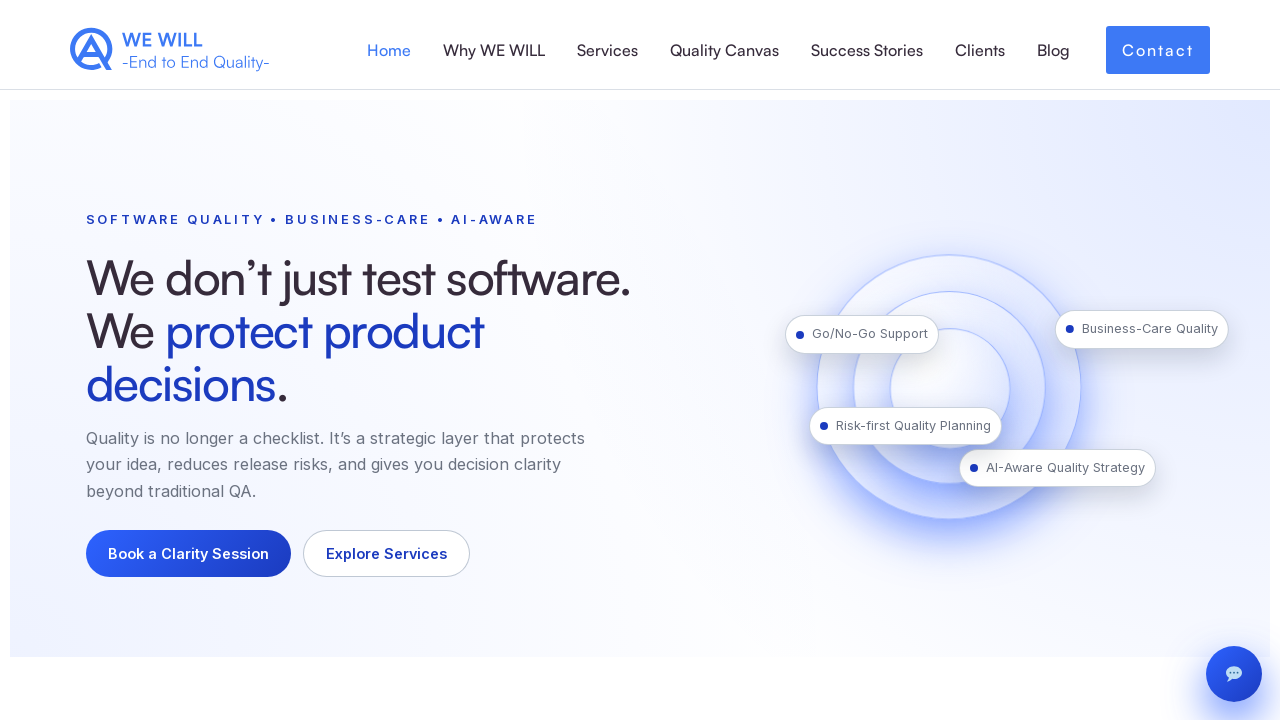

Located contact button in desktop header
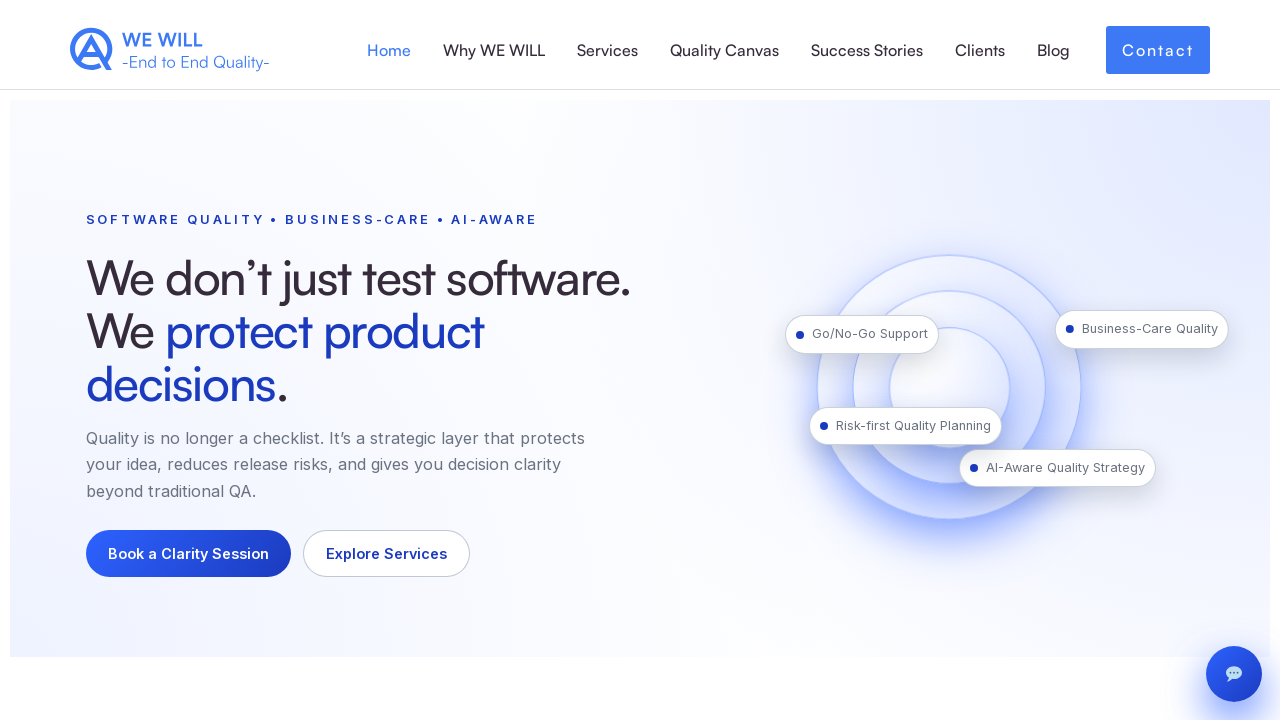

Contact button is visible
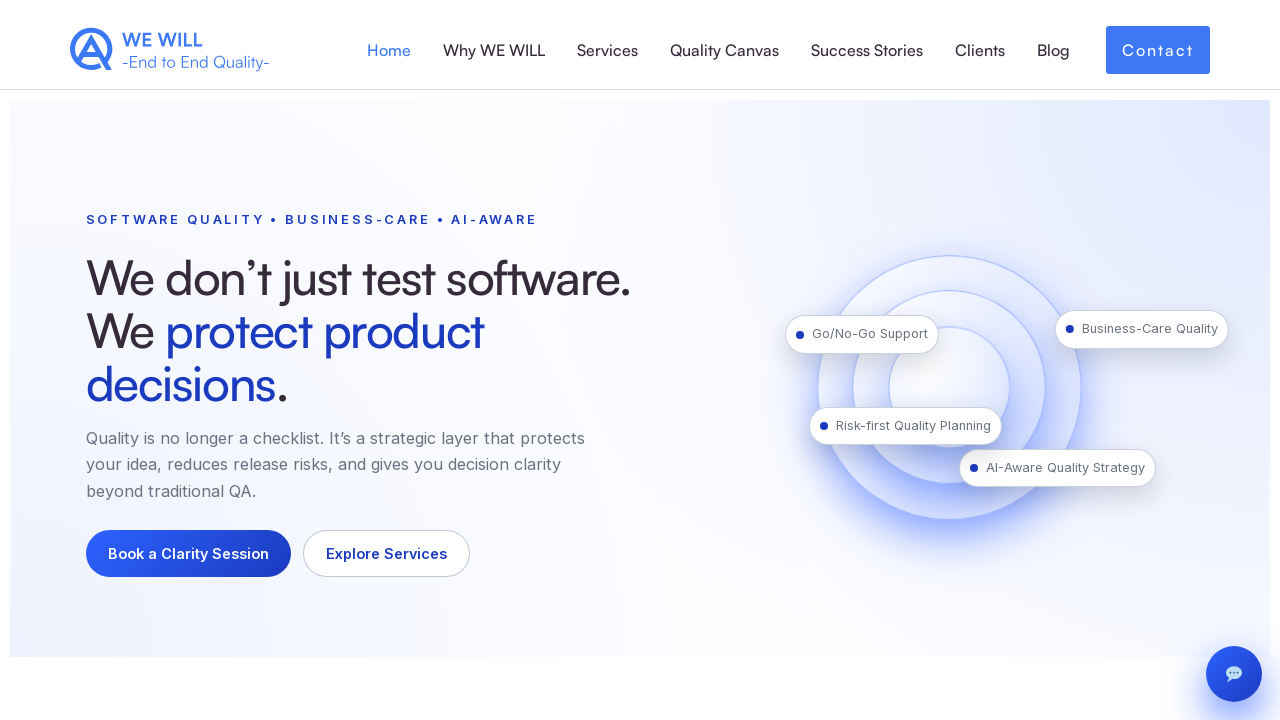

Verified contact button is displayed in desktop header
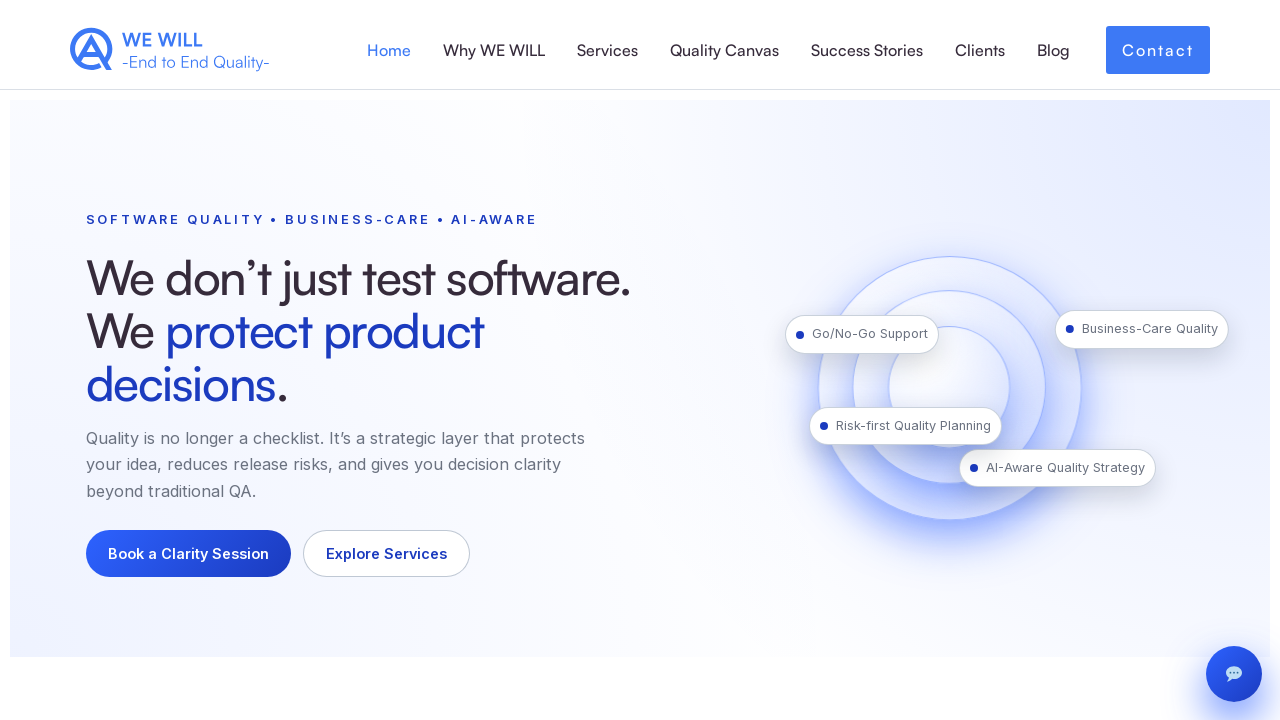

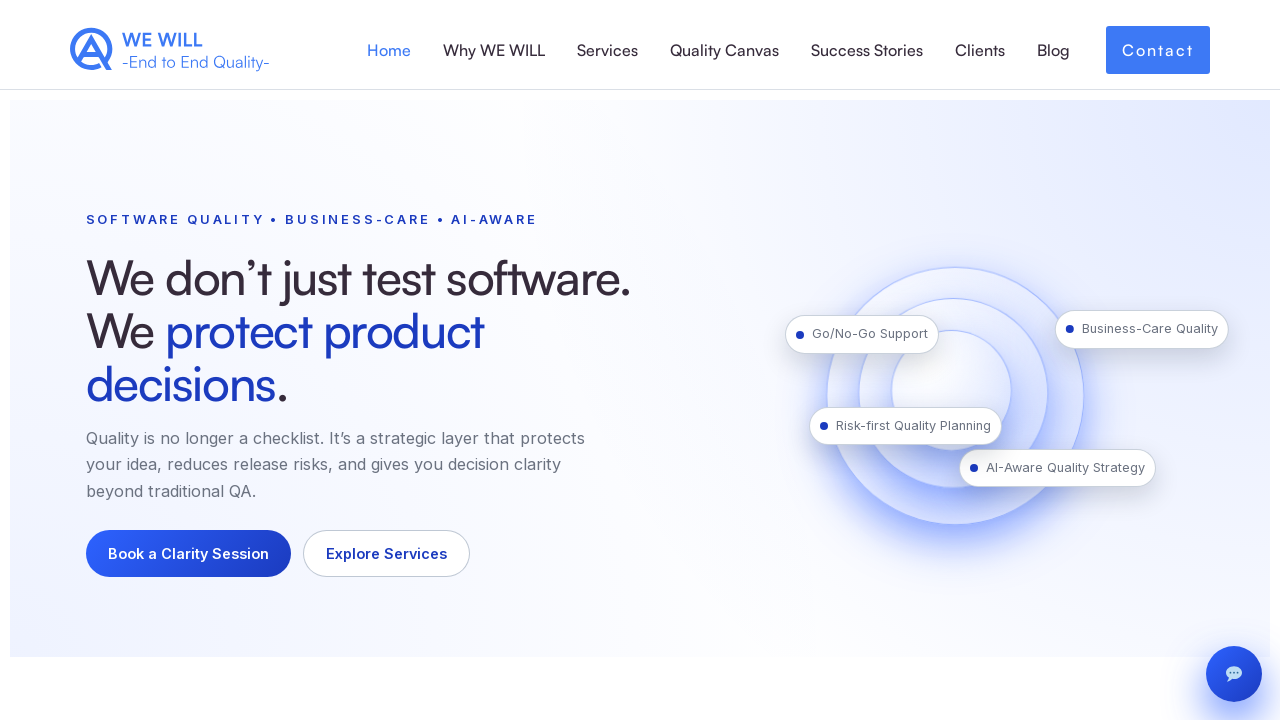